Visits msport.com website and waits for the page to load completely

Starting URL: https://msport.com

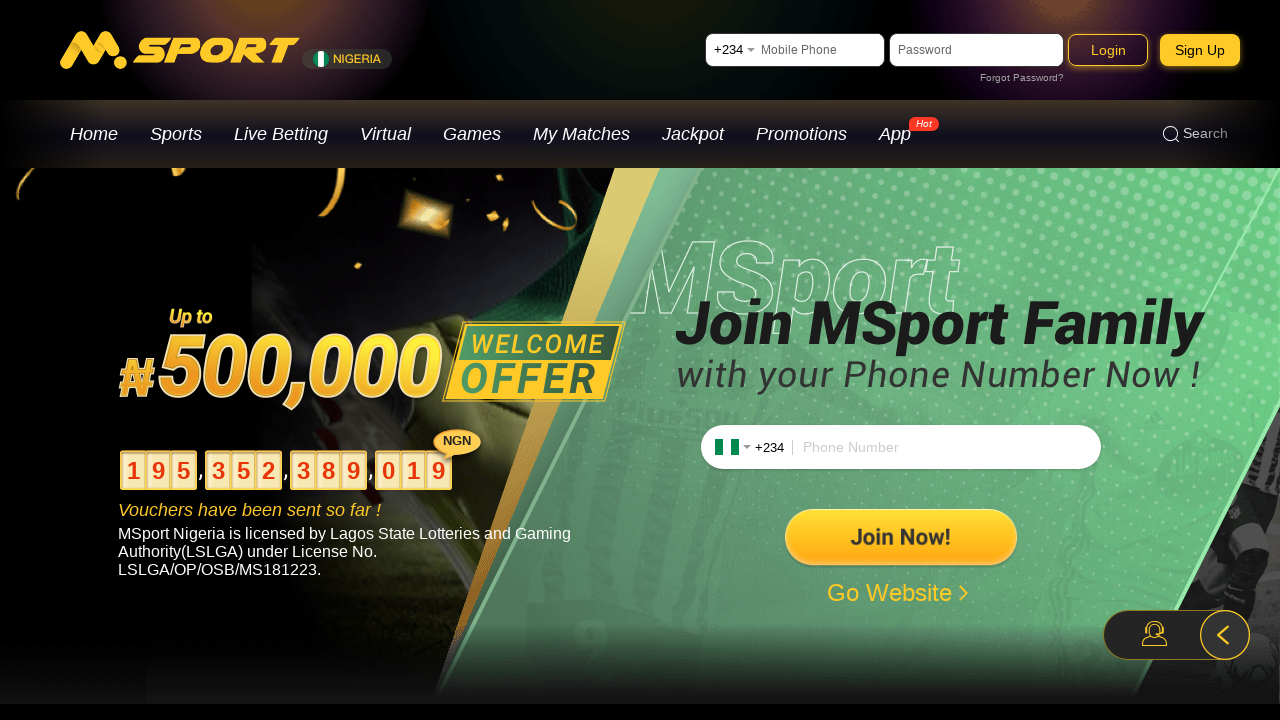

Page body element loaded
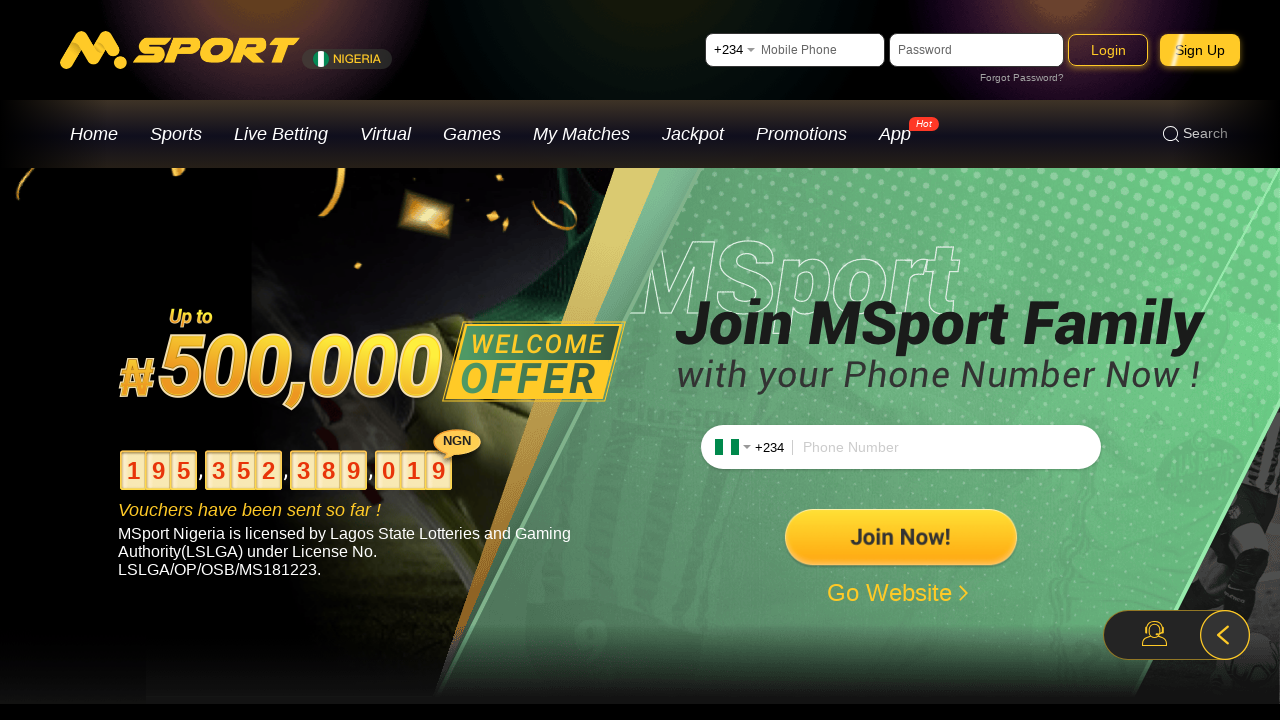

Waited 3 seconds for full page load
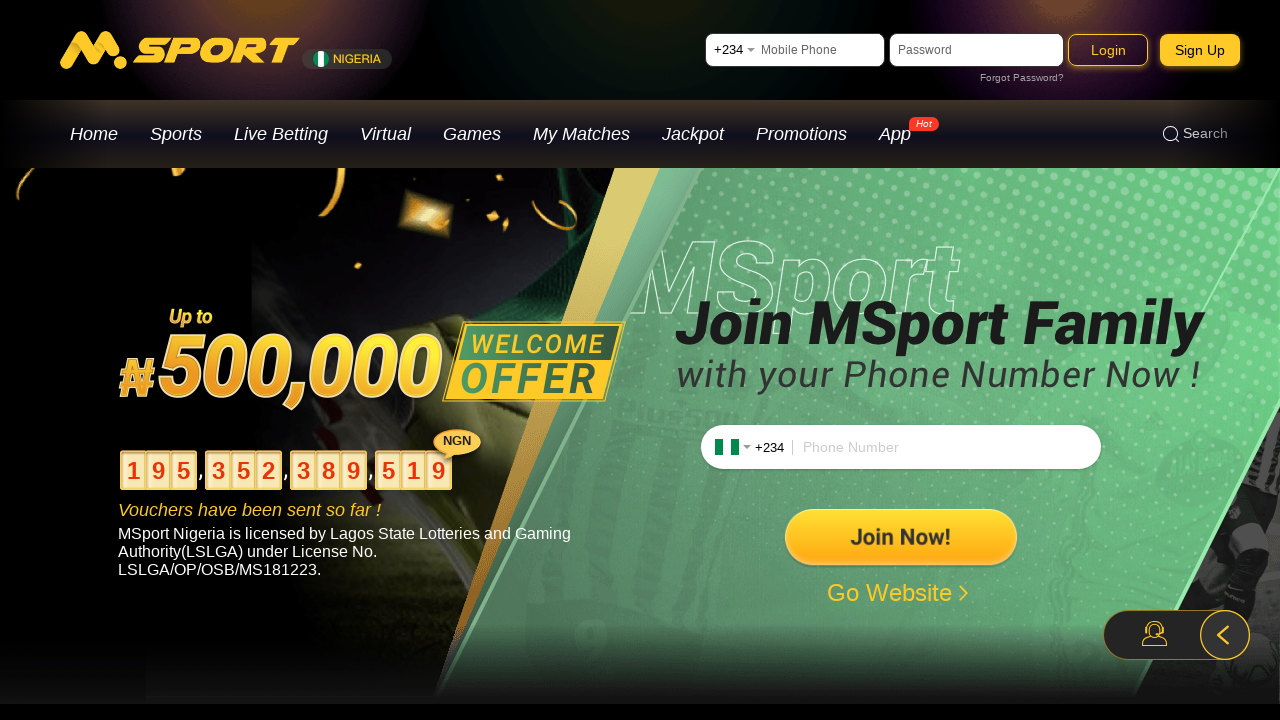

Retrieved page title: Best Online Sports & Casino Betting and Best Odds in Nigeria | MSport
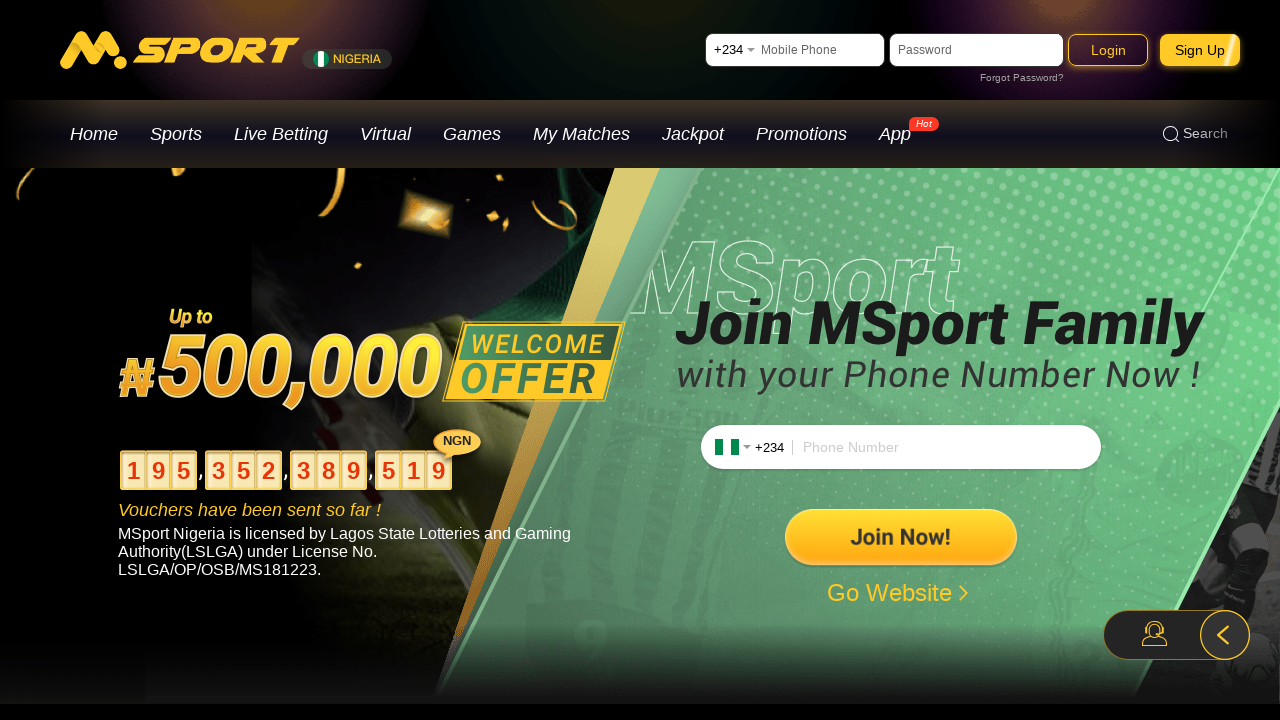

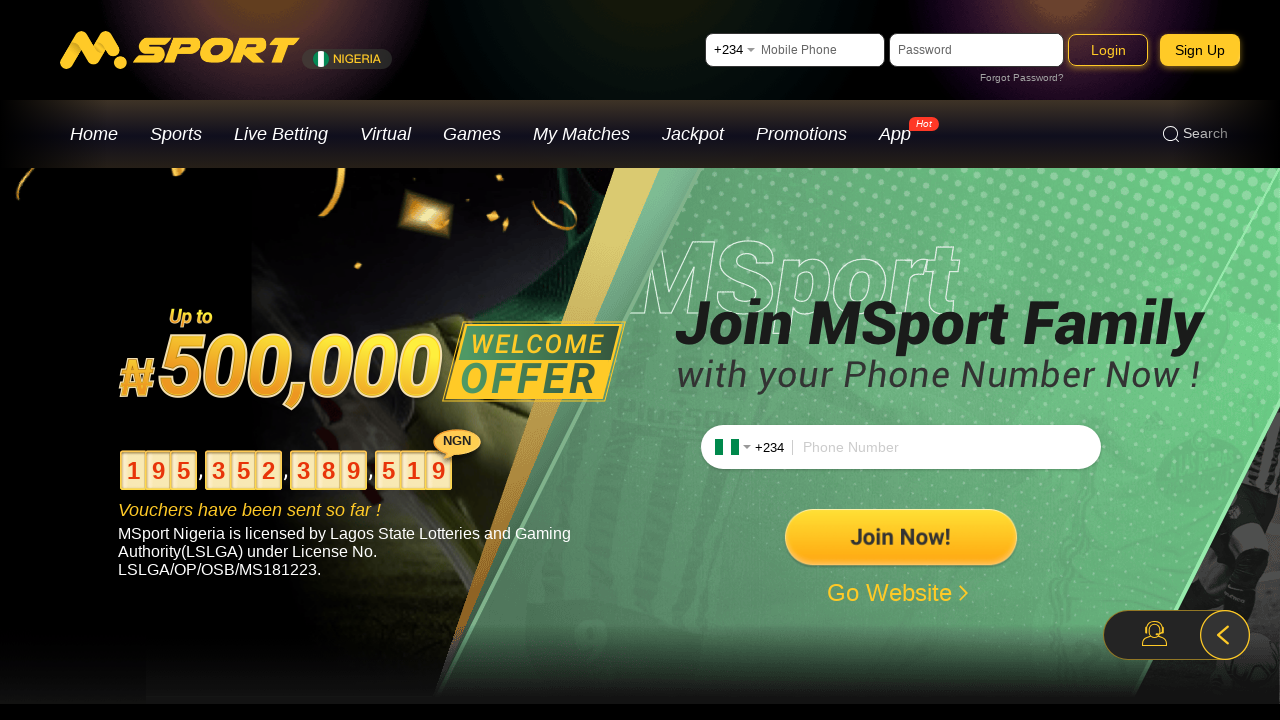